Tests a verification button flow by clicking the verify button and checking that a success message appears

Starting URL: http://suninjuly.github.io/wait1.html

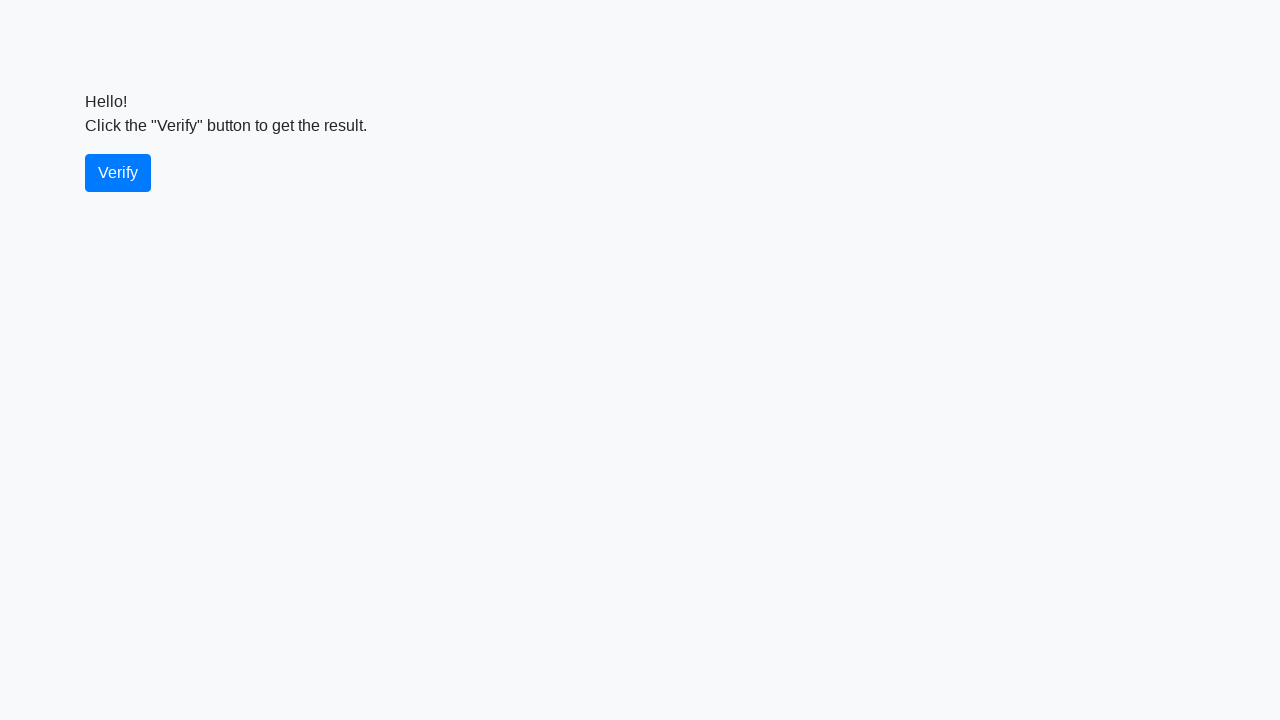

Clicked the verify button at (118, 173) on #verify
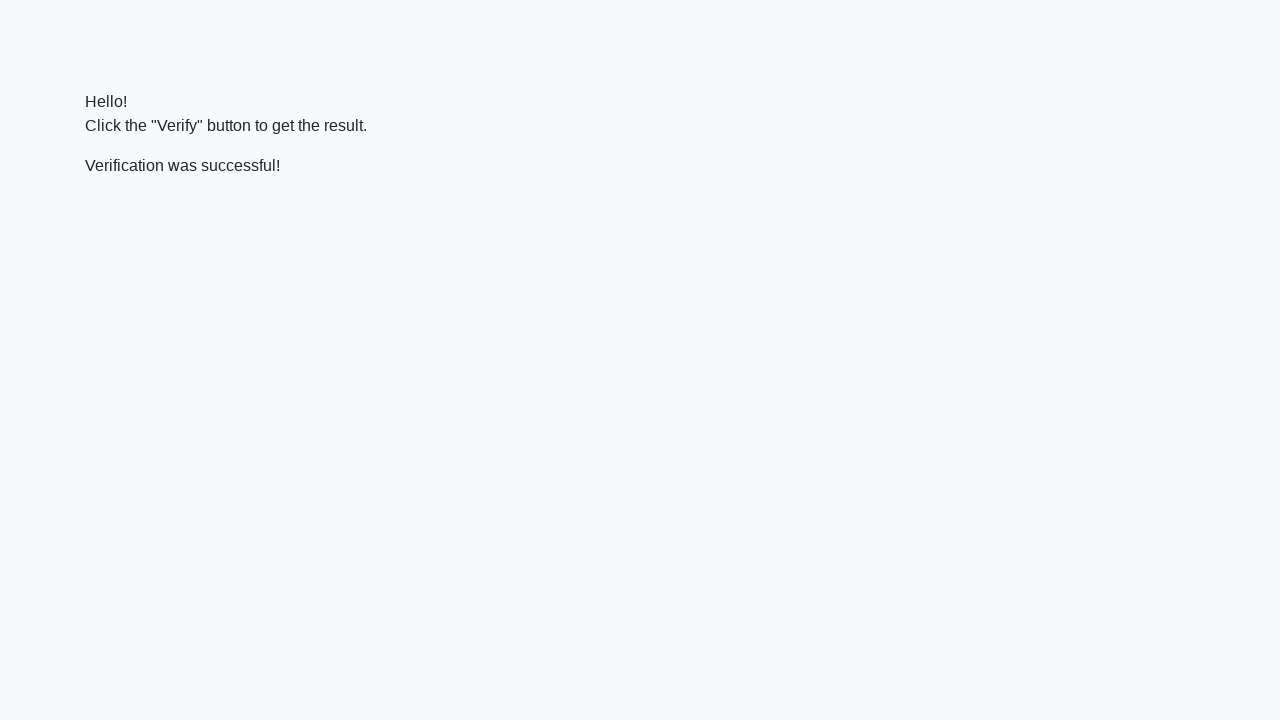

Waited for success message to appear
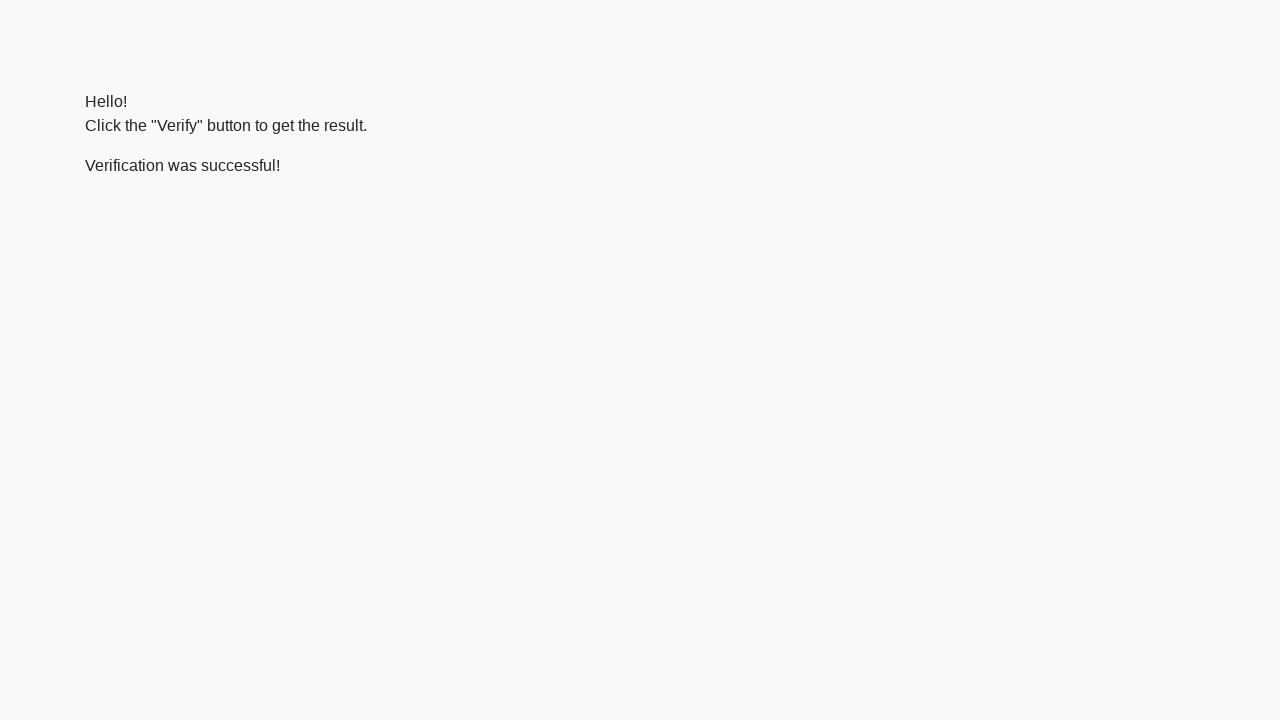

Verified that success message contains 'successful'
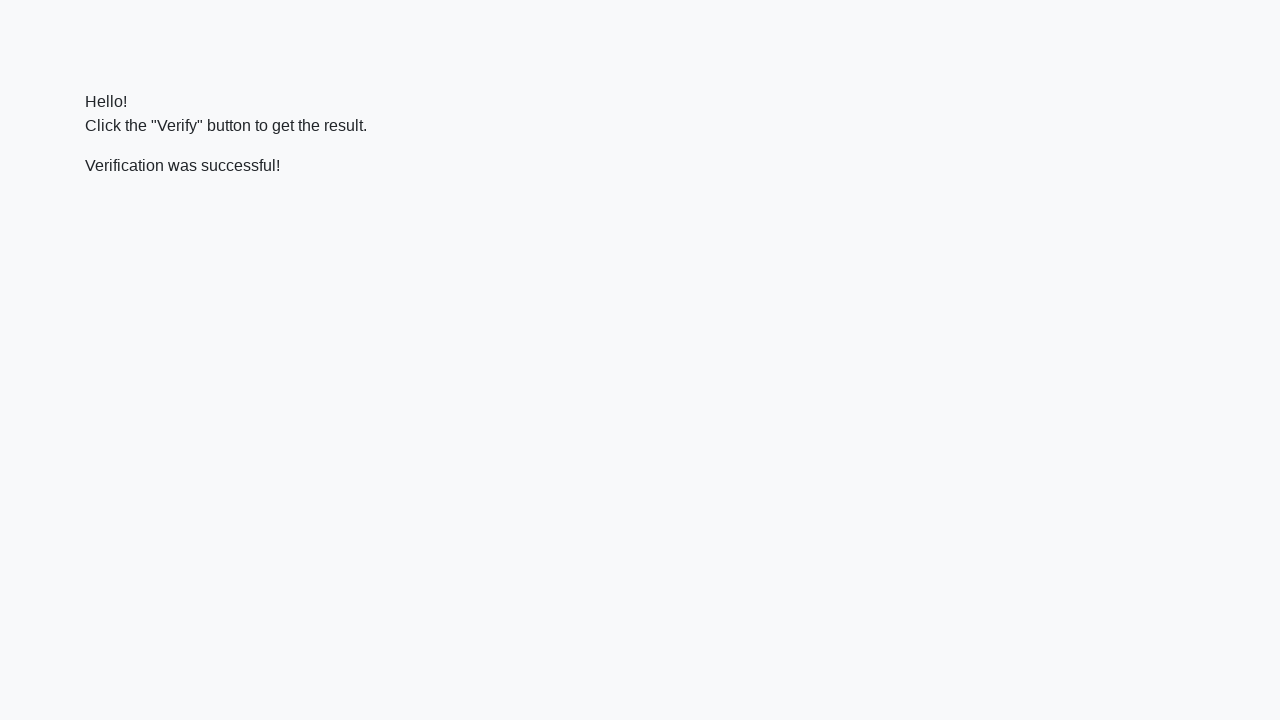

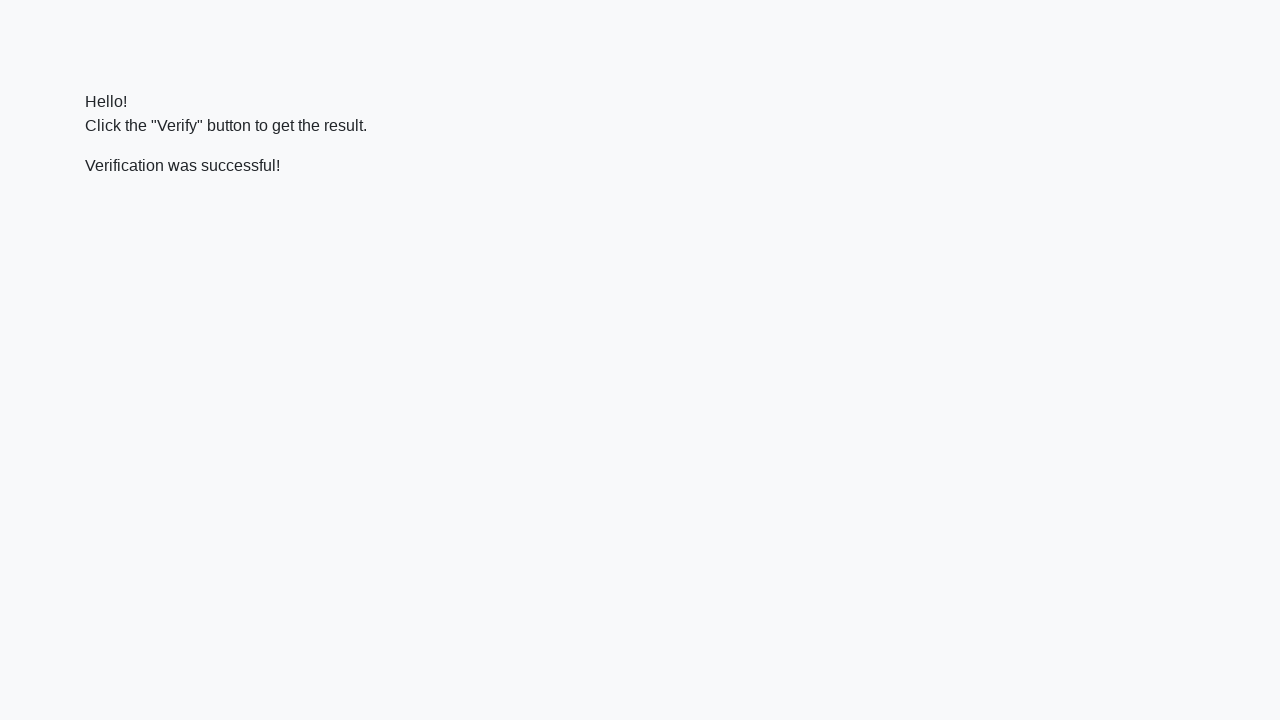